Tests implicit waiting by clicking a verify button and checking for a success message on a demo page

Starting URL: http://suninjuly.github.io/wait1.html

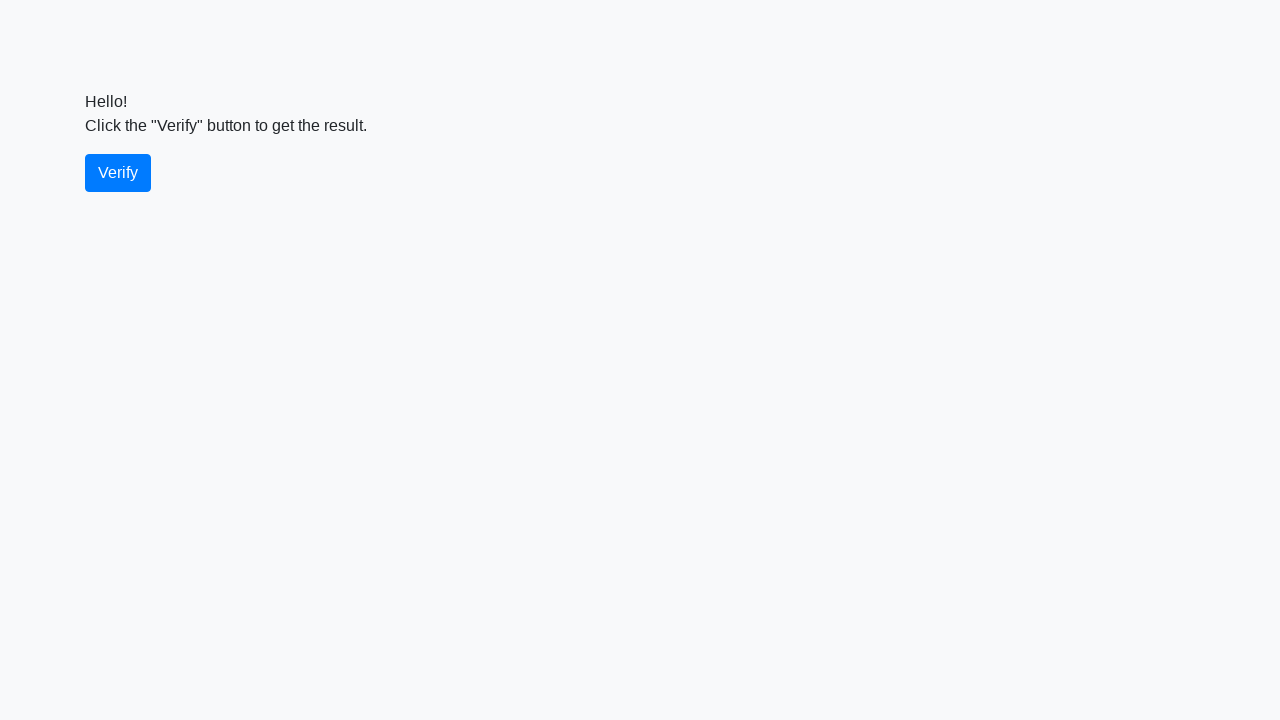

Clicked the verify button at (118, 173) on #verify
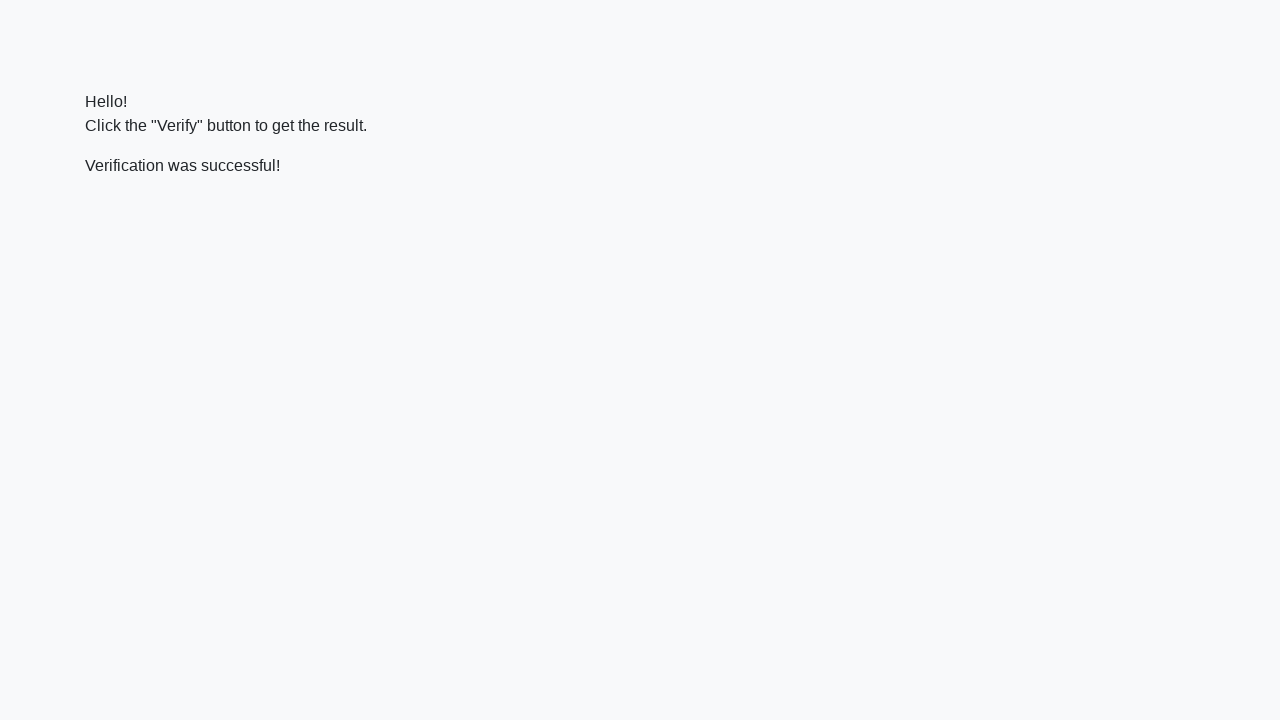

Success message element became visible
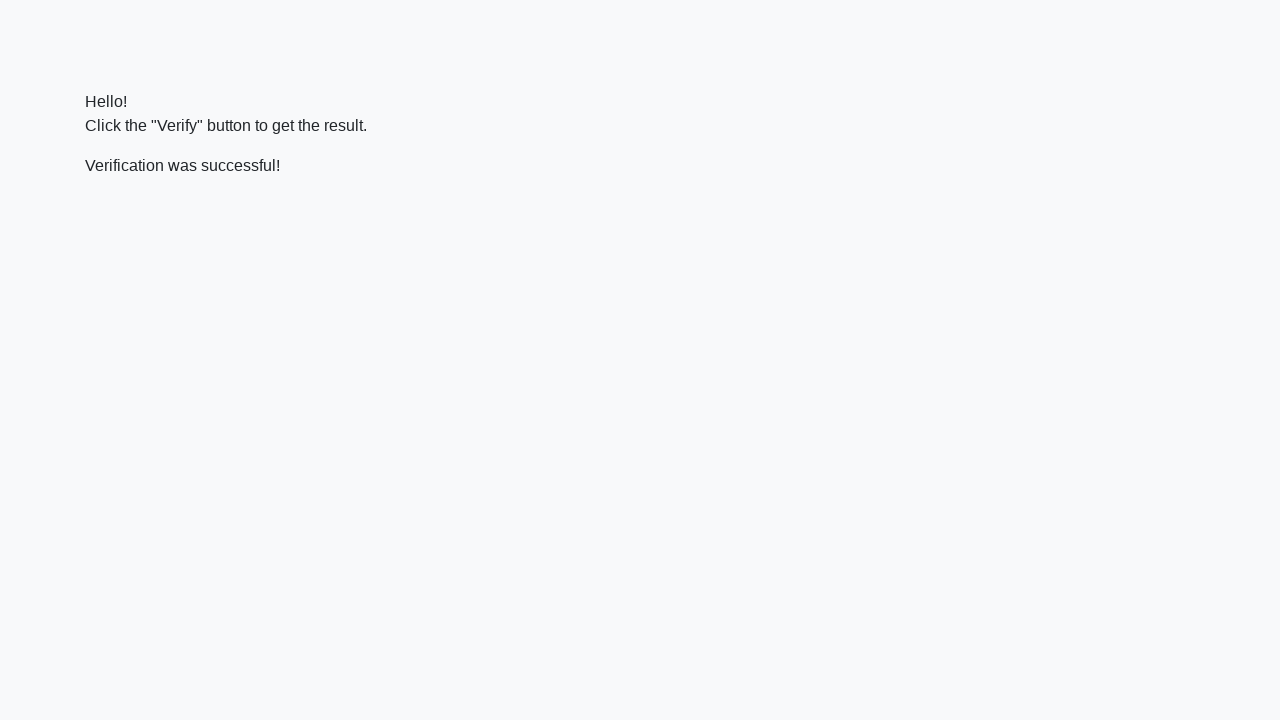

Verified success message contains 'successful' text
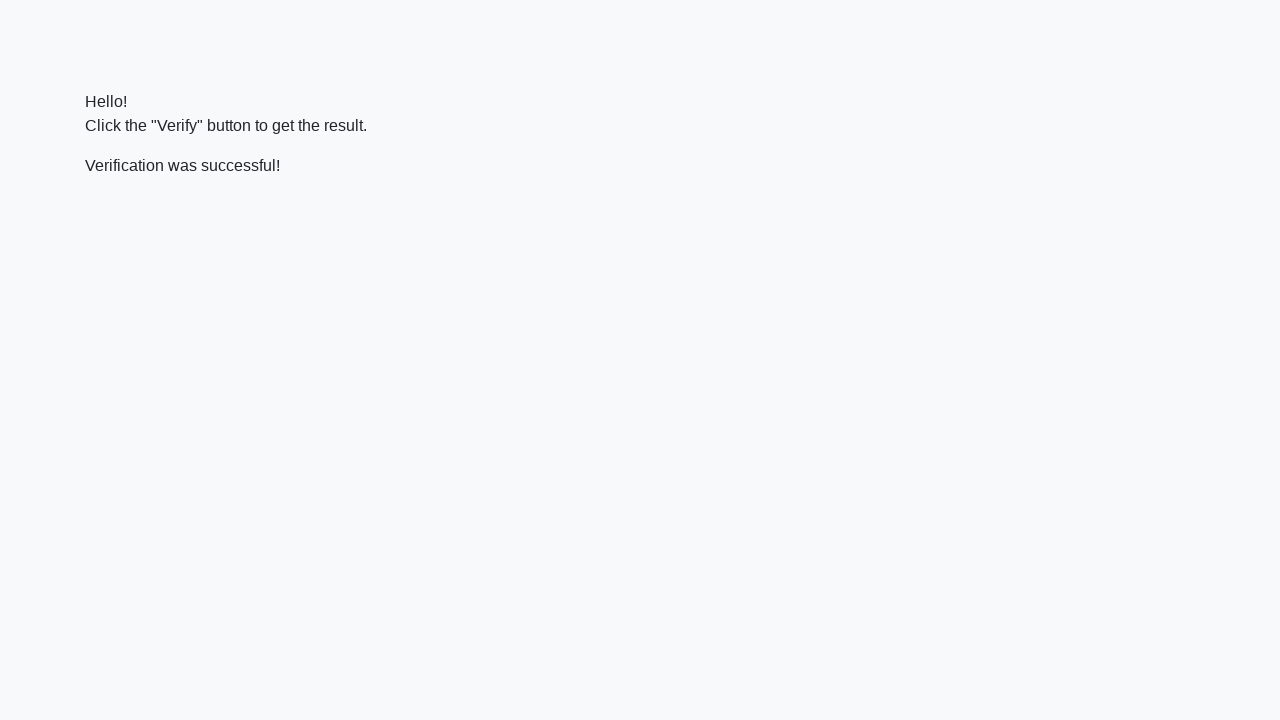

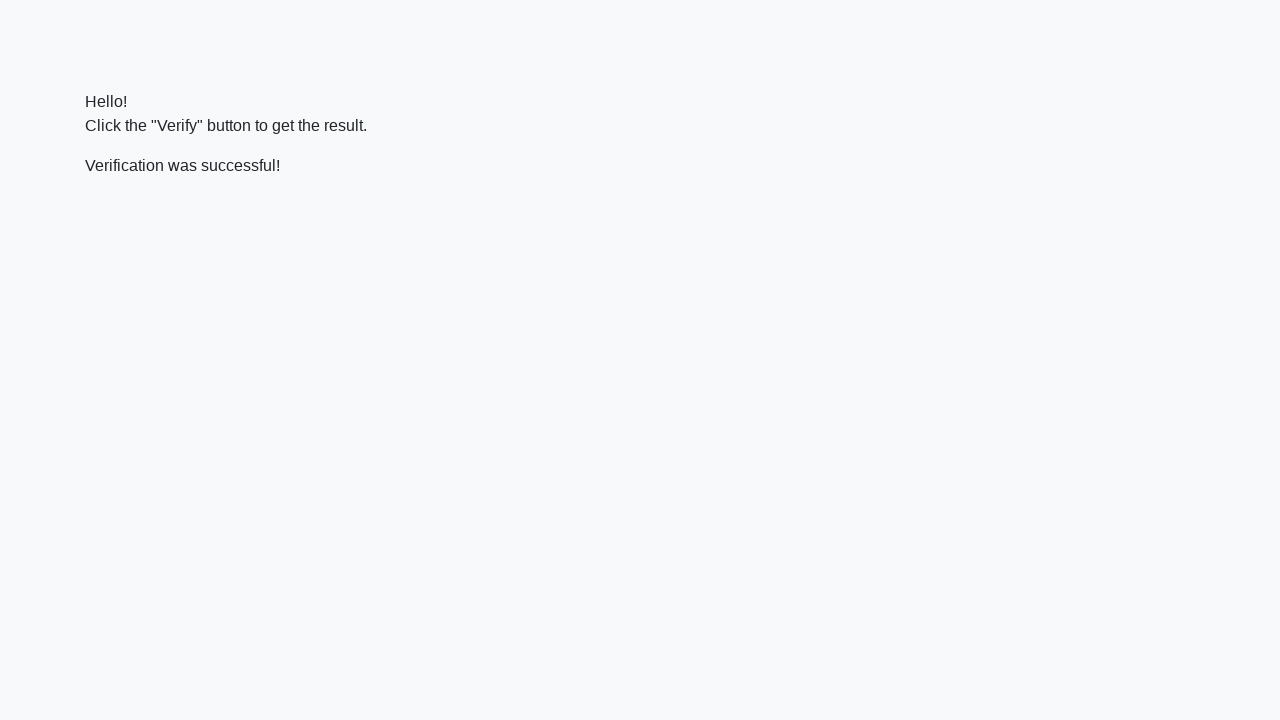